Tests the percent calculator on calculator.net by navigating to Math Calculators, then Percent Calculators, entering values 10 and 50, clicking calculate, and verifying the result is displayed.

Starting URL: http://www.calculator.net/

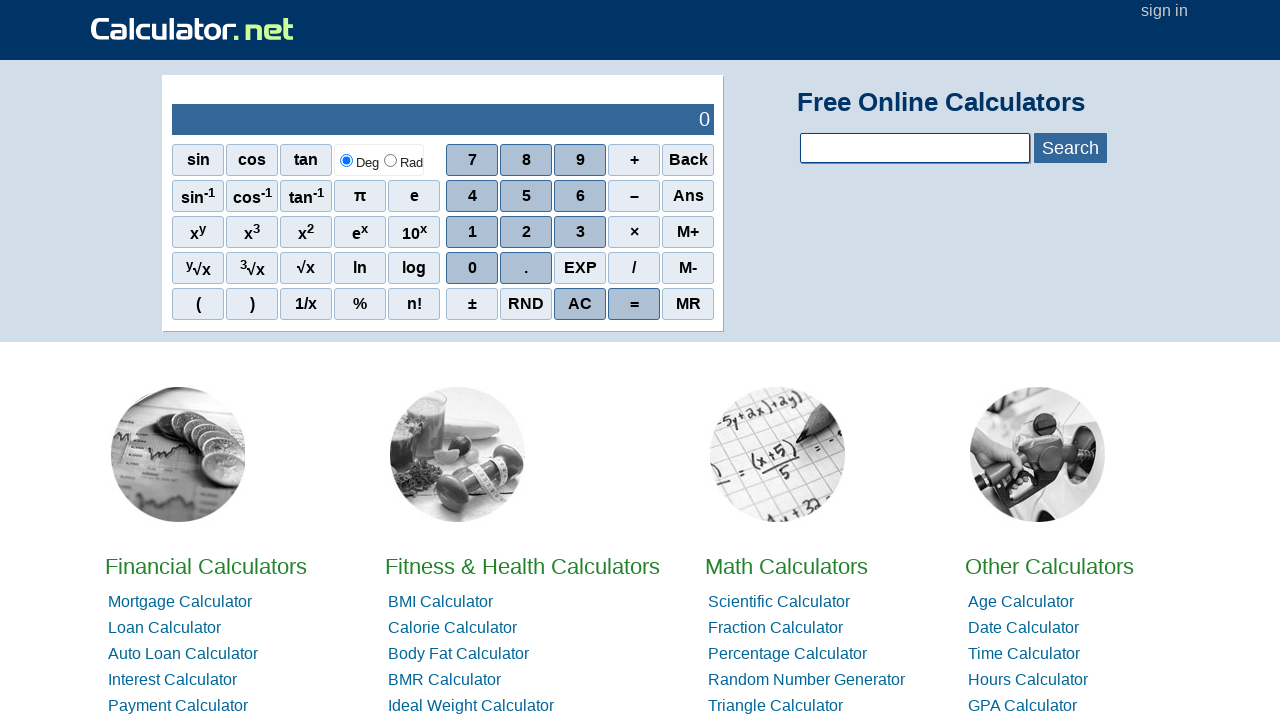

Set viewport size to 1920x1080
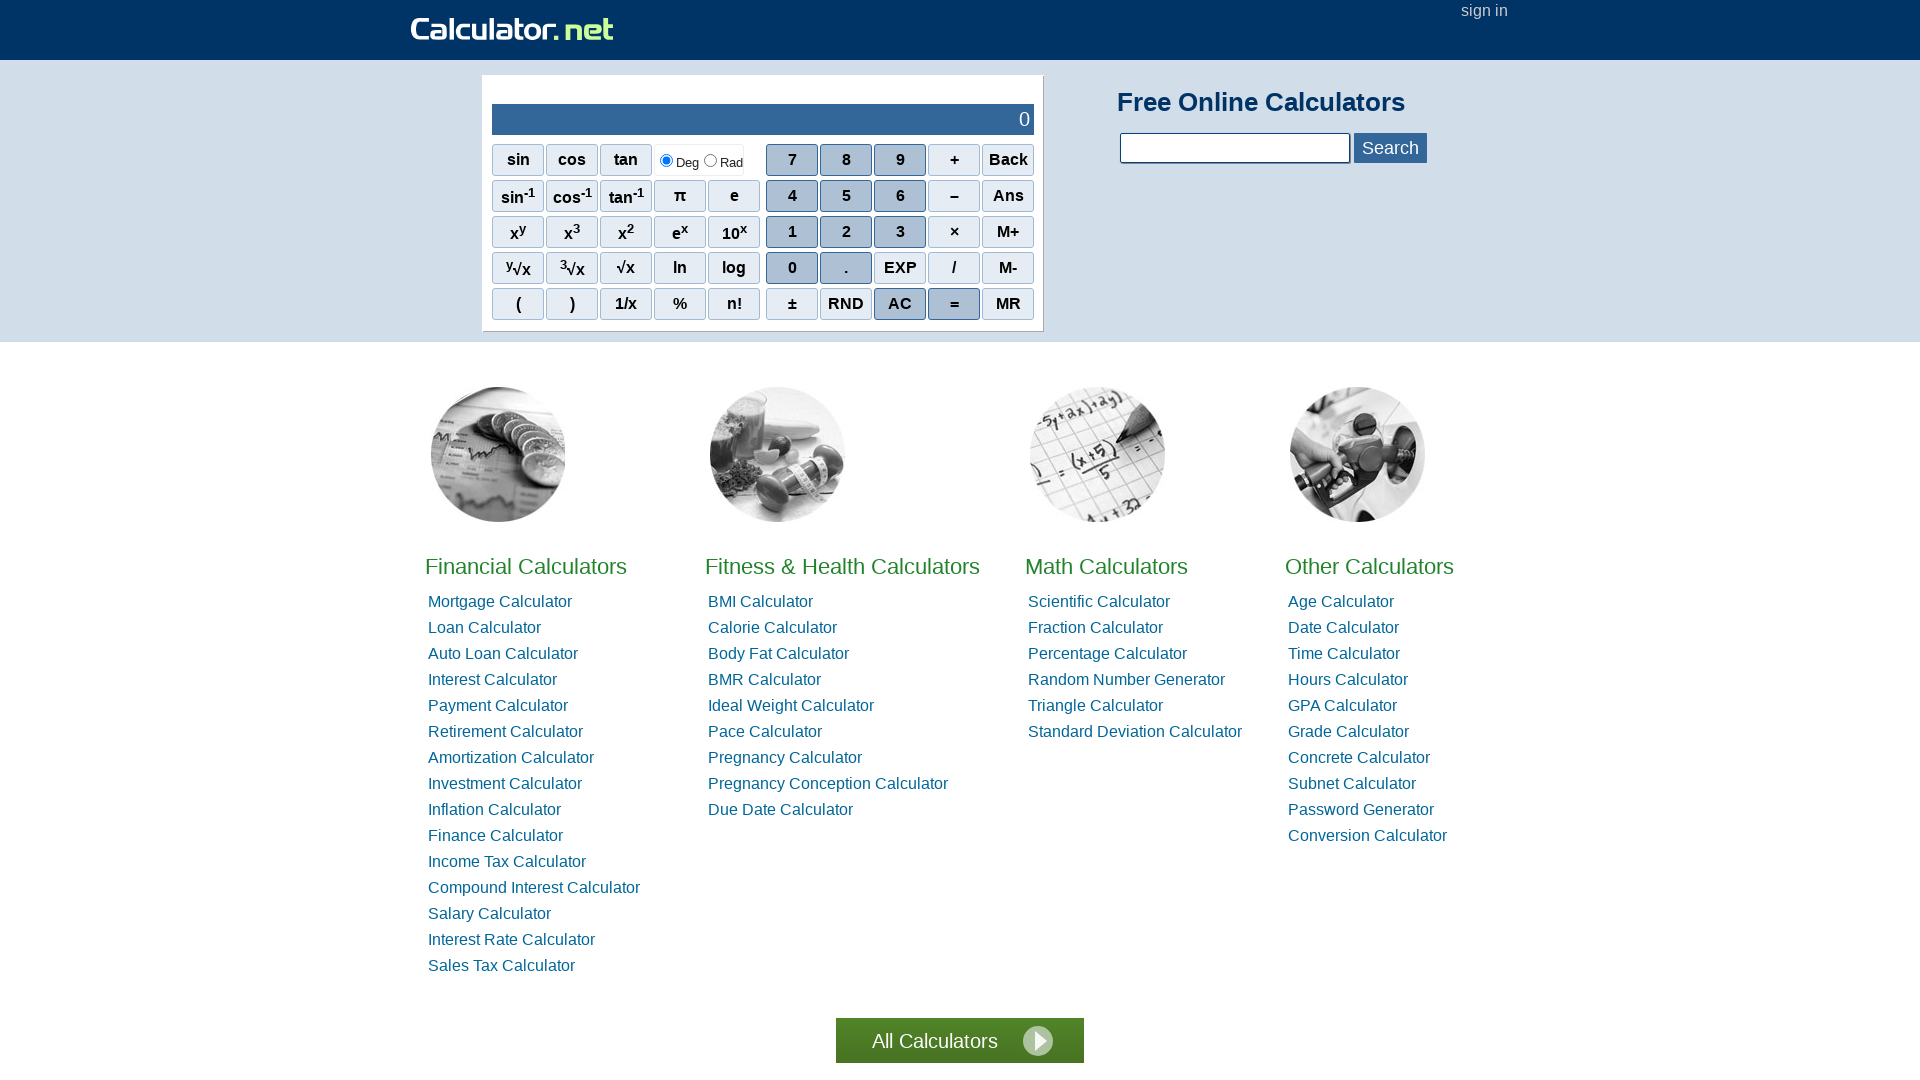

Clicked Math Calculators link at (1106, 566) on a:has-text('Math Calculators')
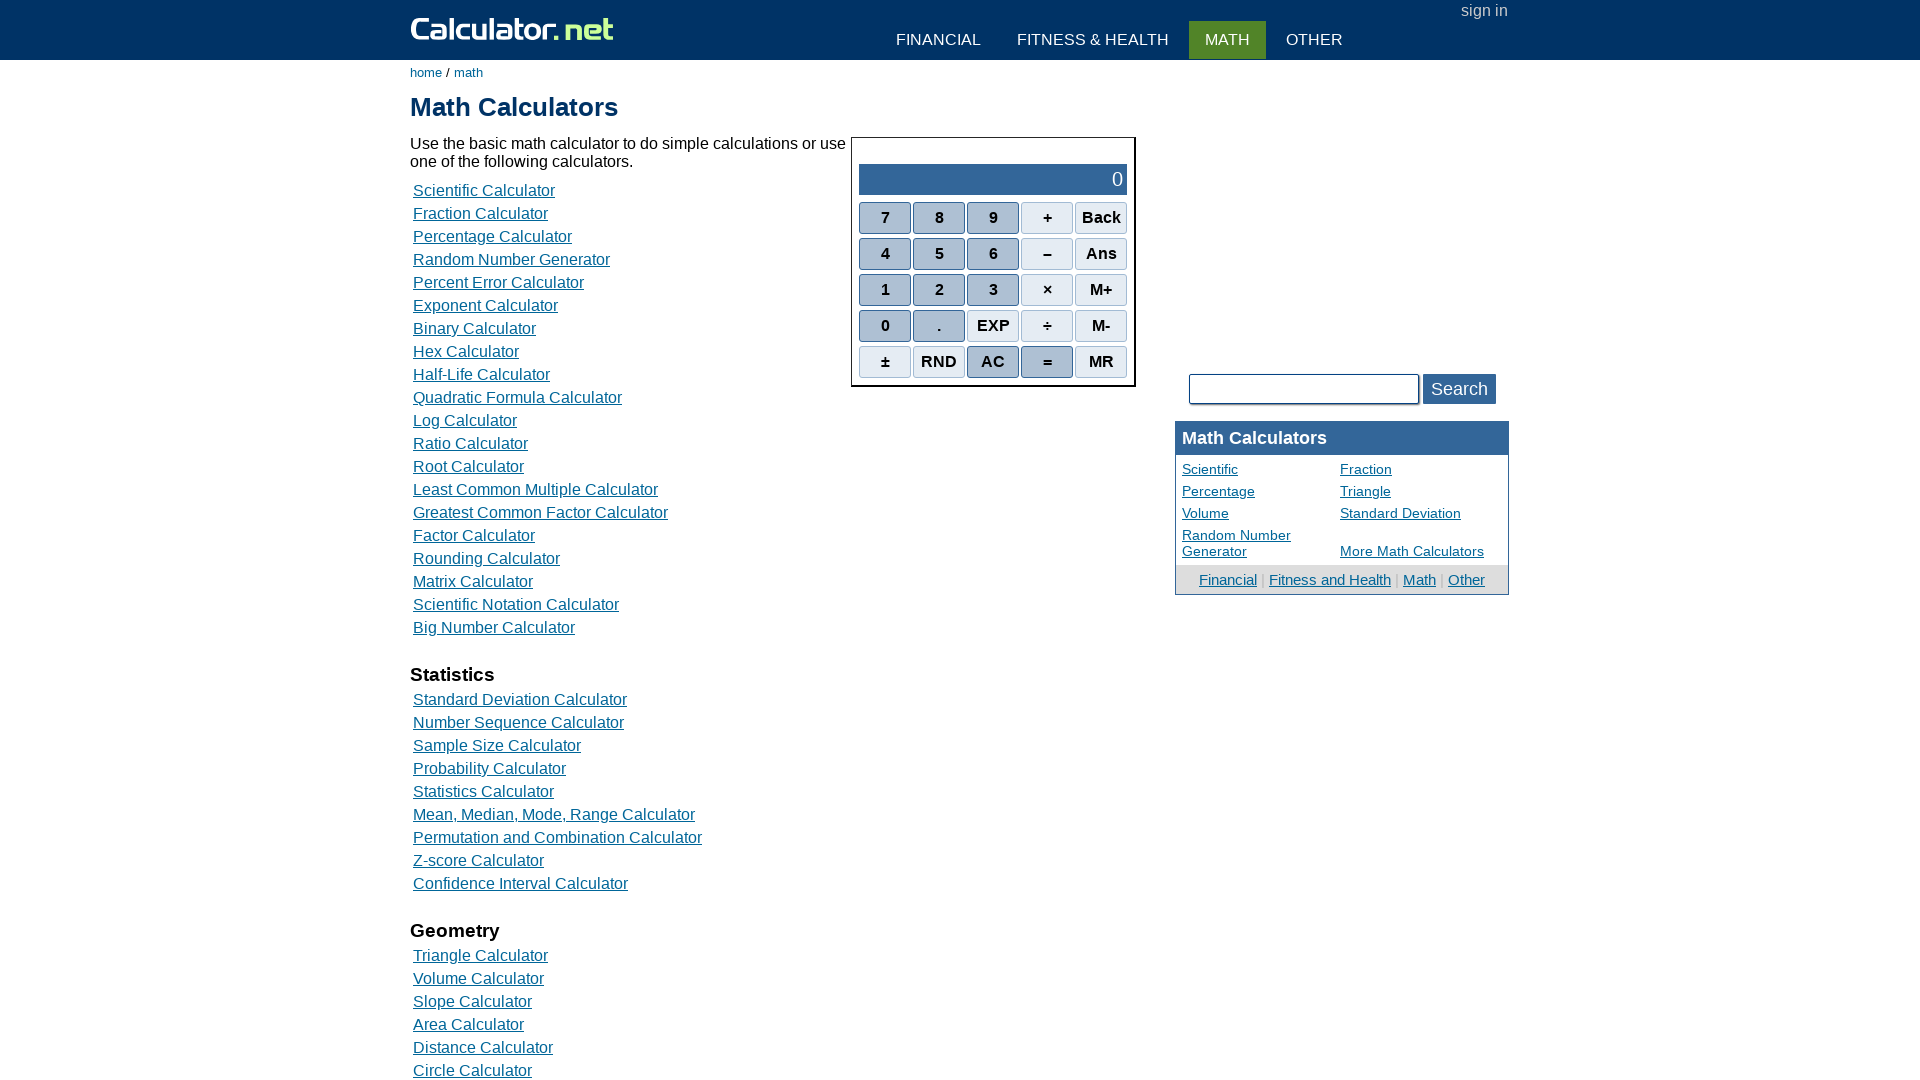

Clicked Percentage Calculator link at (492, 236) on a:has-text('Percentage Calculator')
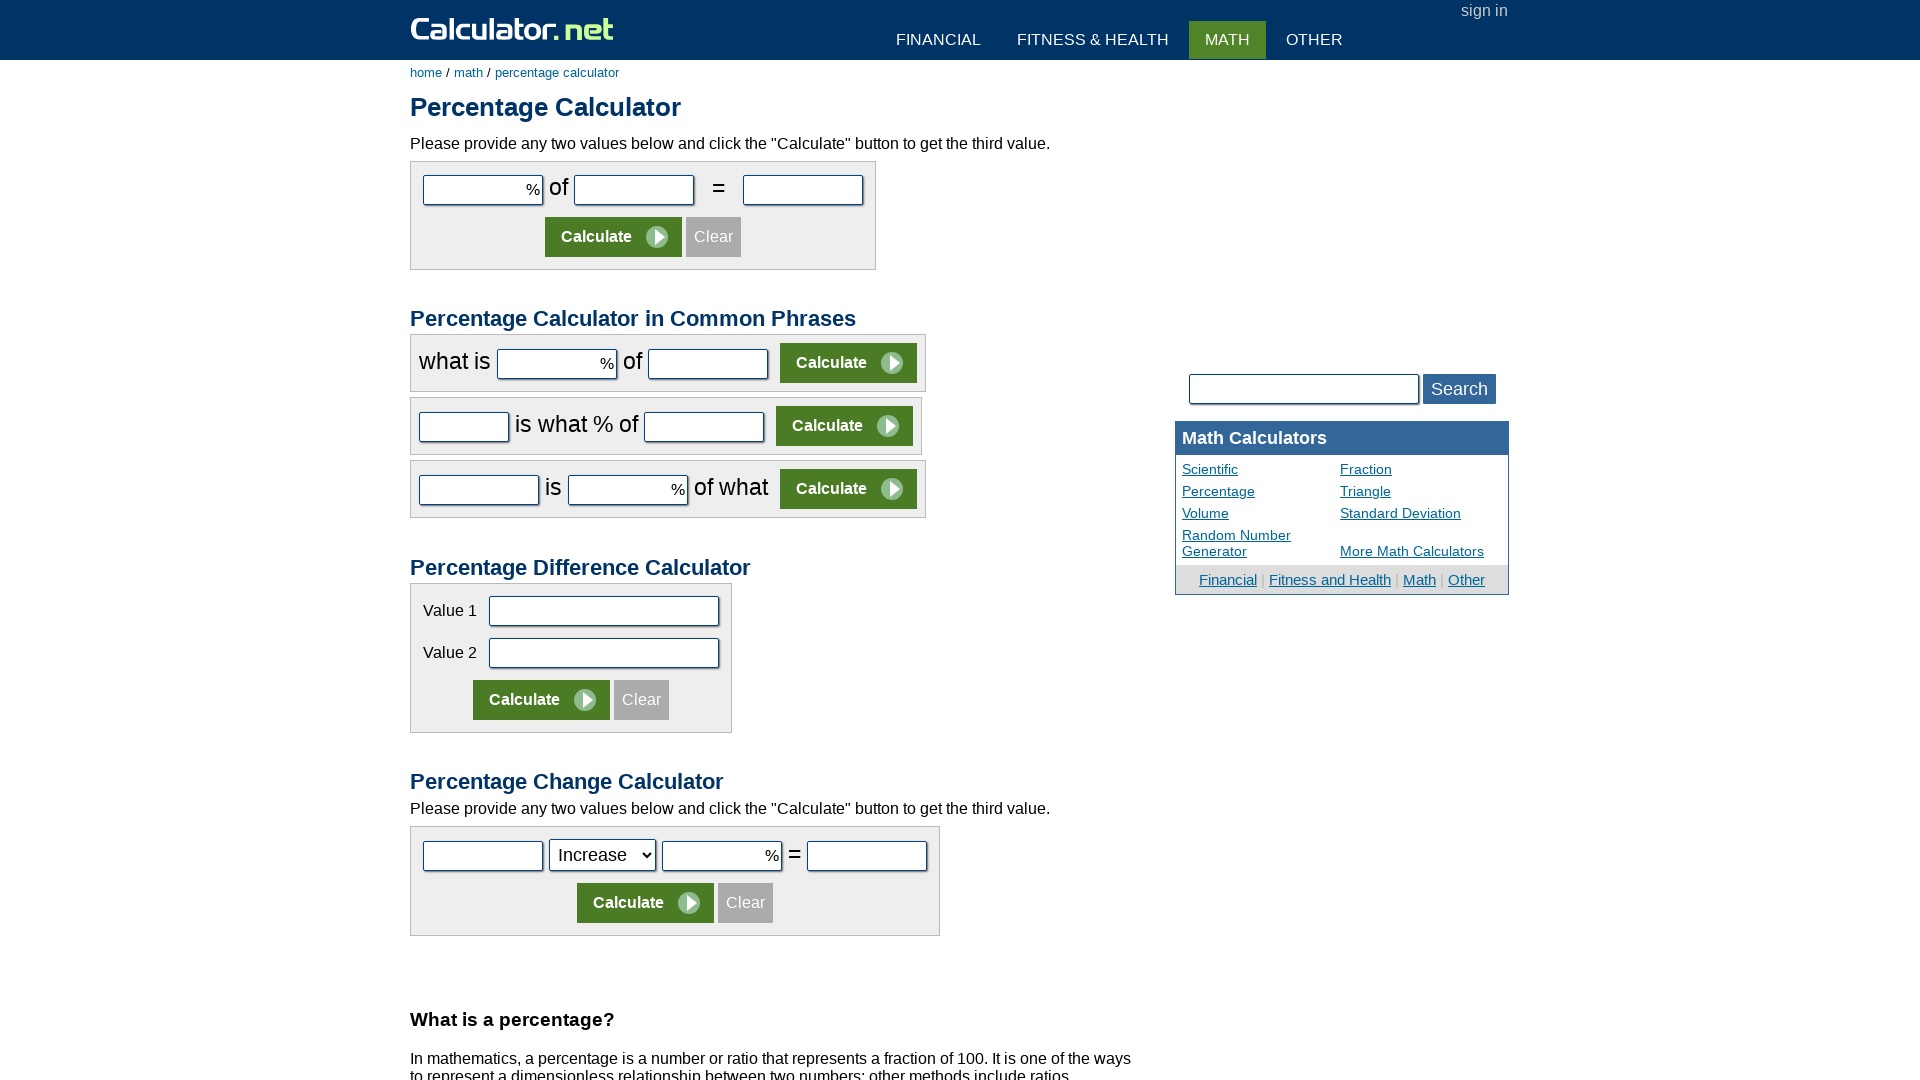

Entered value 10 in first number field on #cpar1
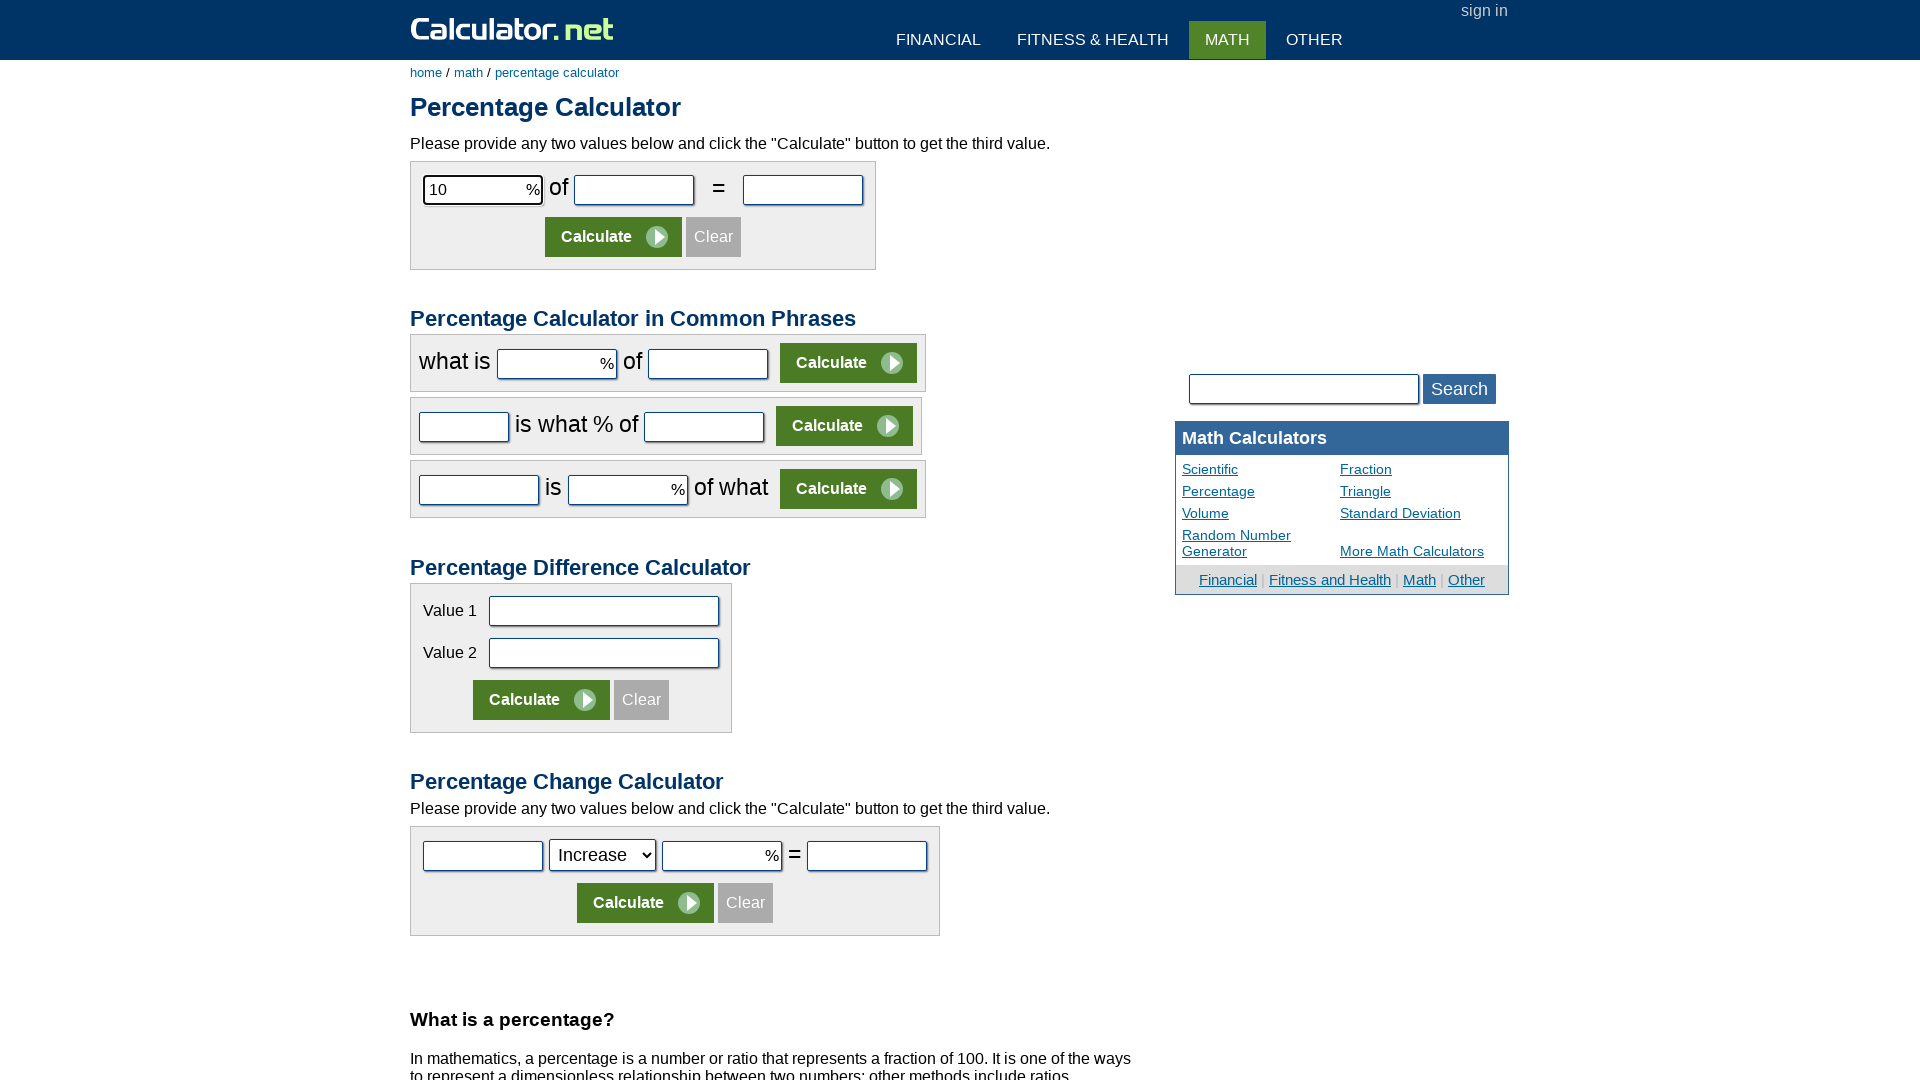

Entered value 50 in second number field on #cpar2
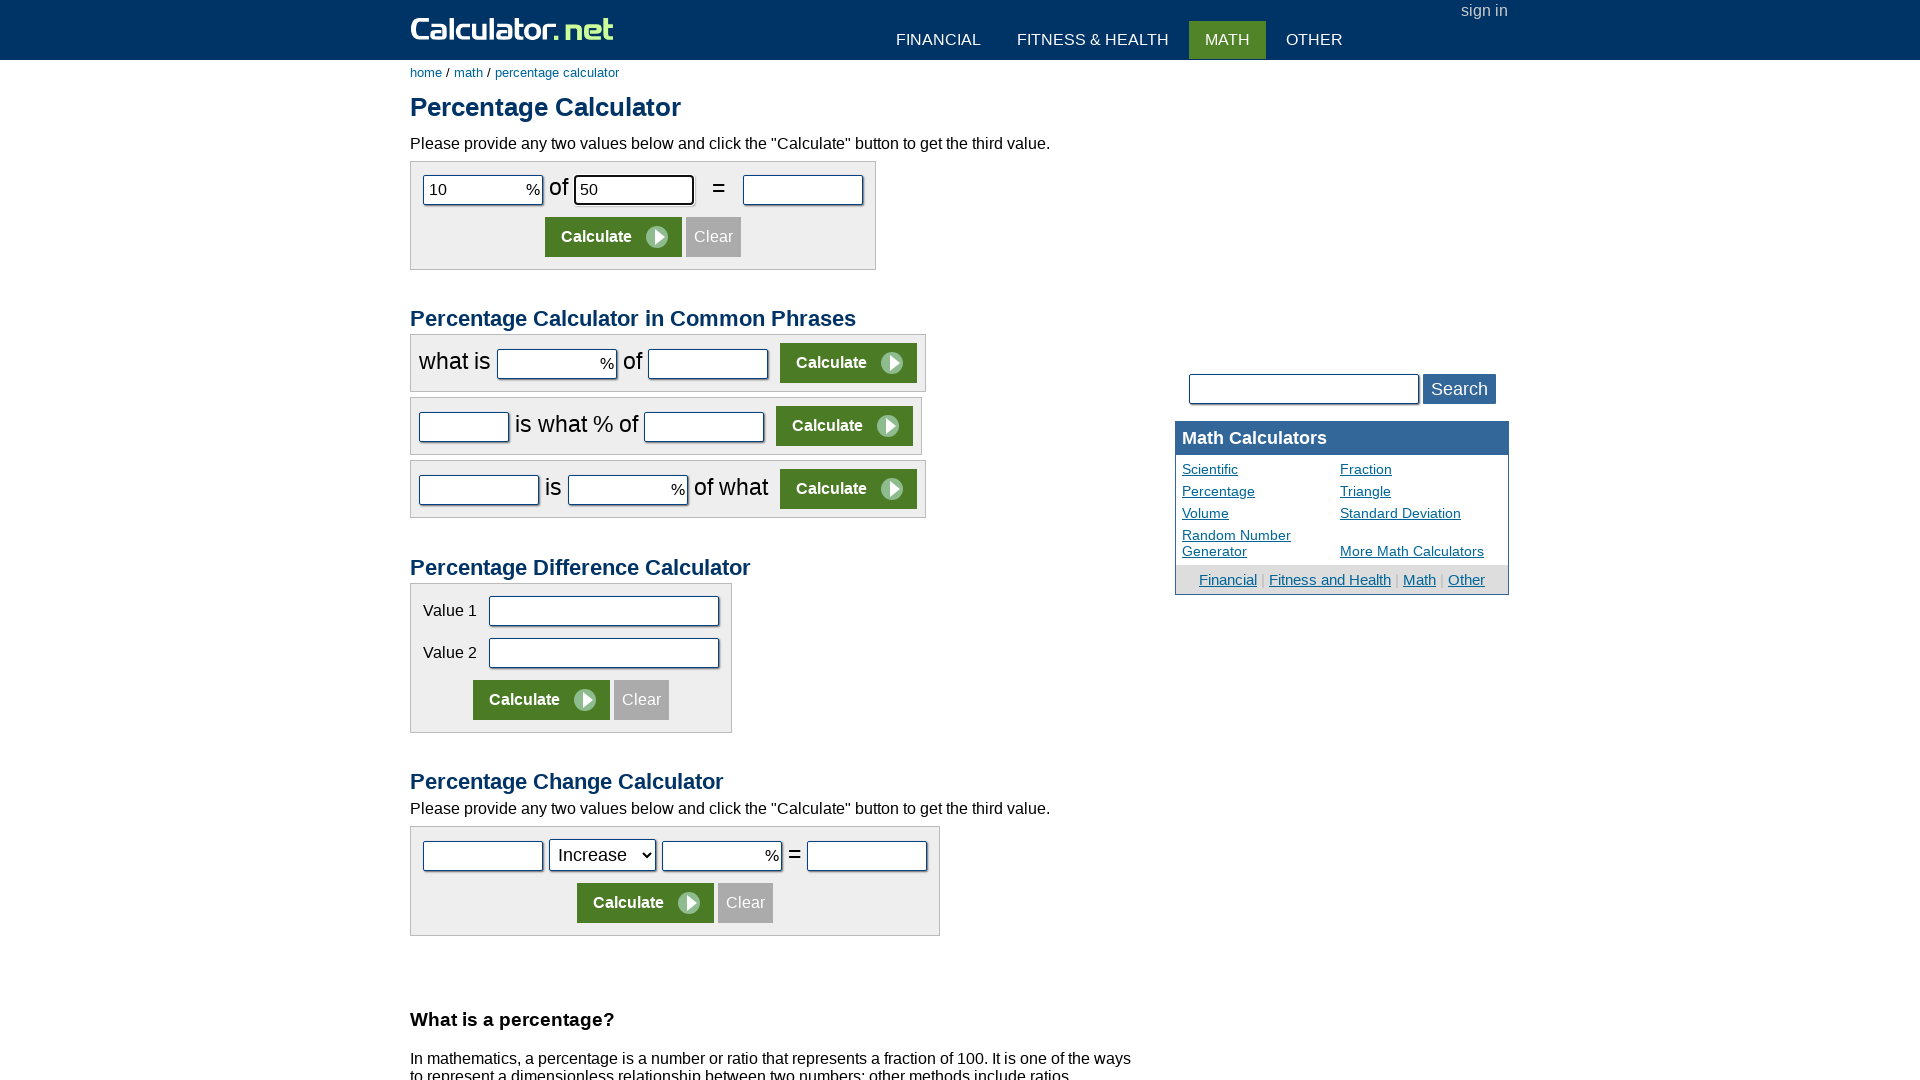

Clicked Calculate button at (614, 237) on xpath=//input[@value='Calculate']
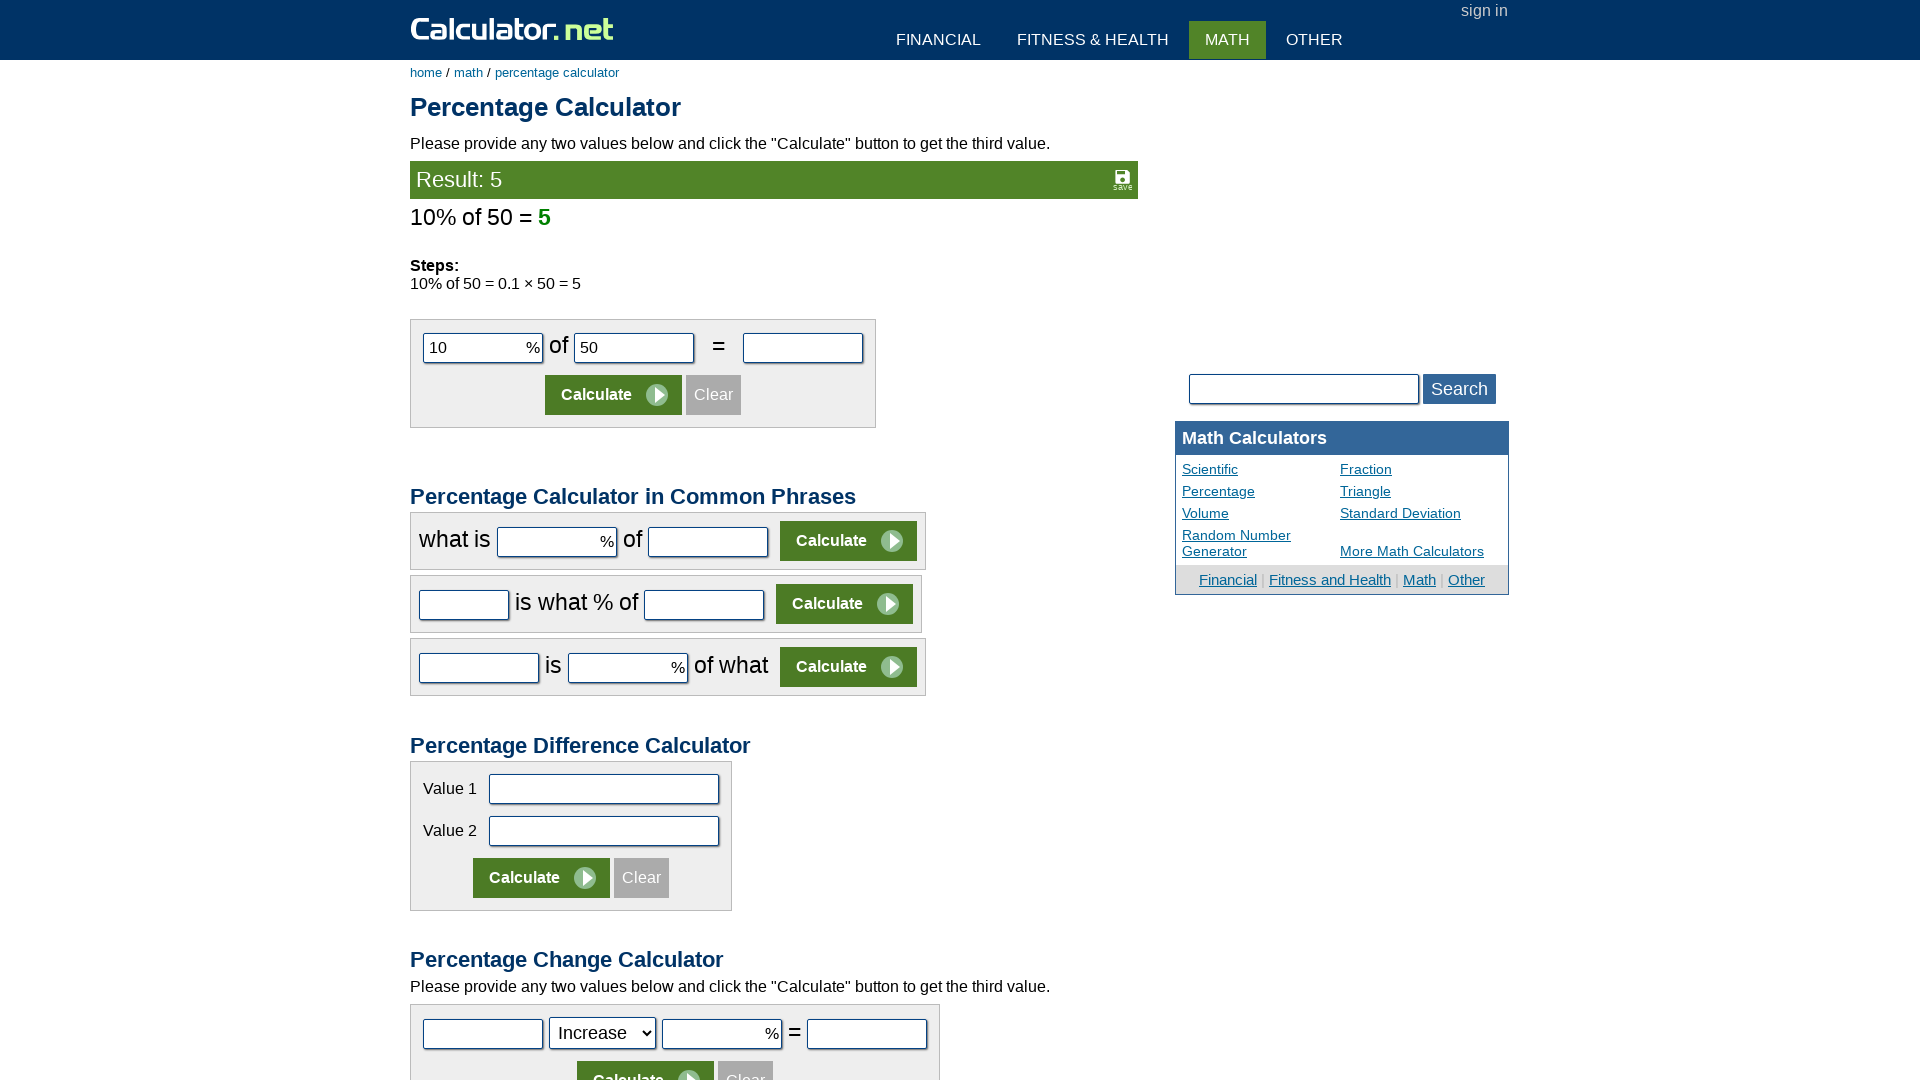

Waited for result to be displayed
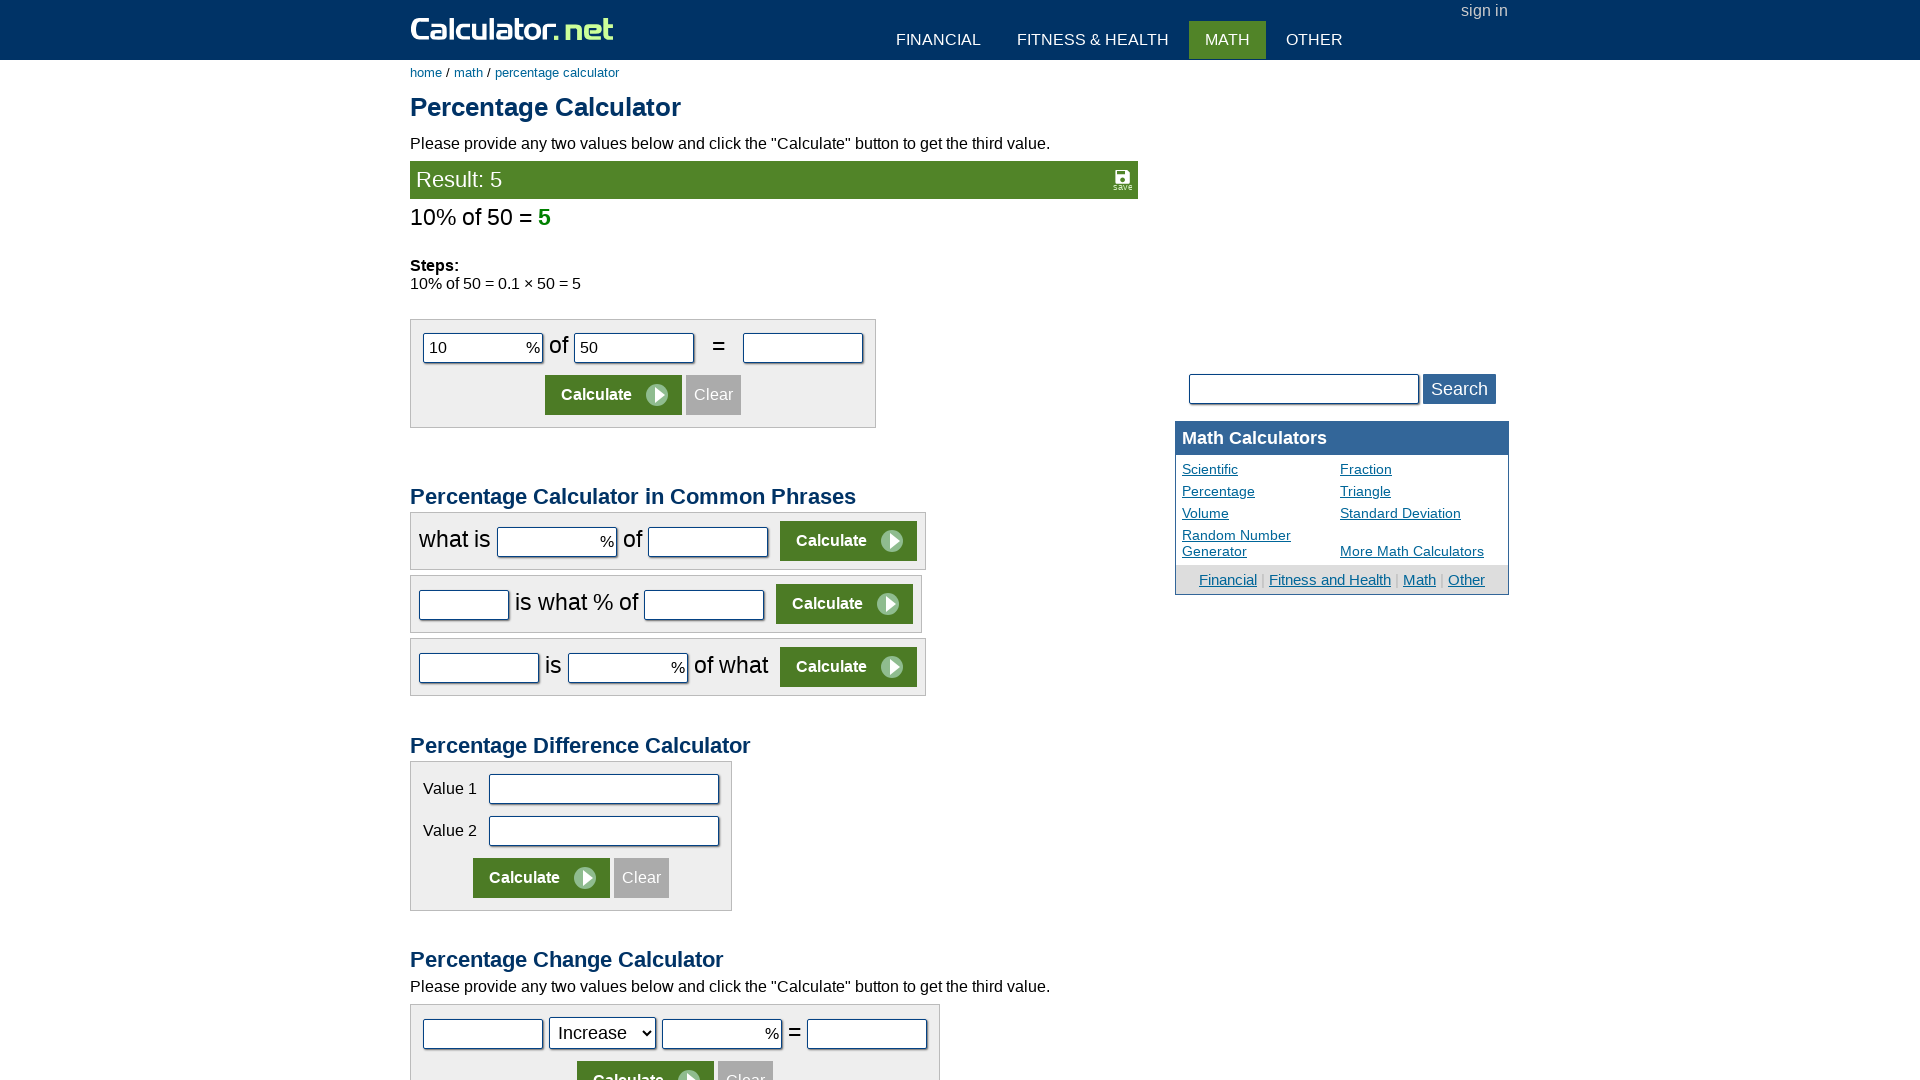

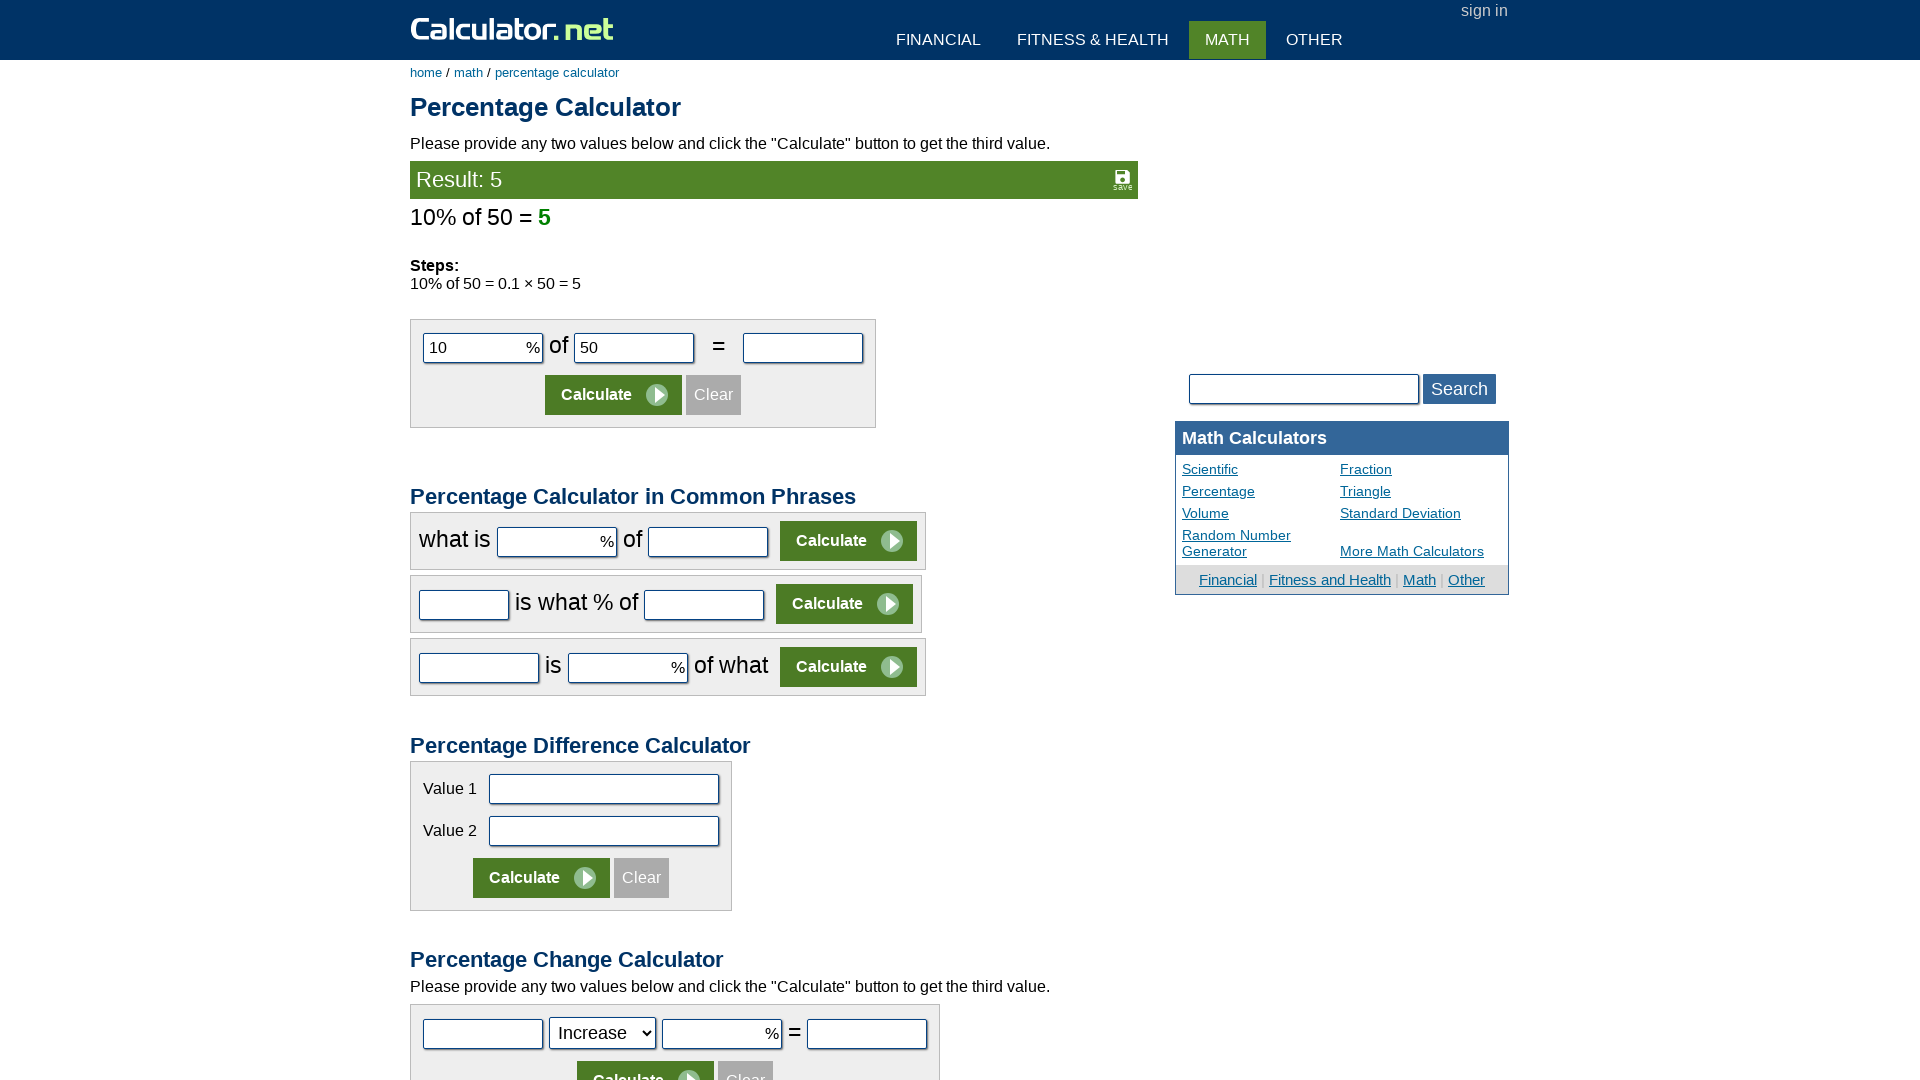